Clicks the prompt alert button, enters text into the prompt, accepts it, and verifies the entered text is displayed

Starting URL: https://demoqa.com/alerts

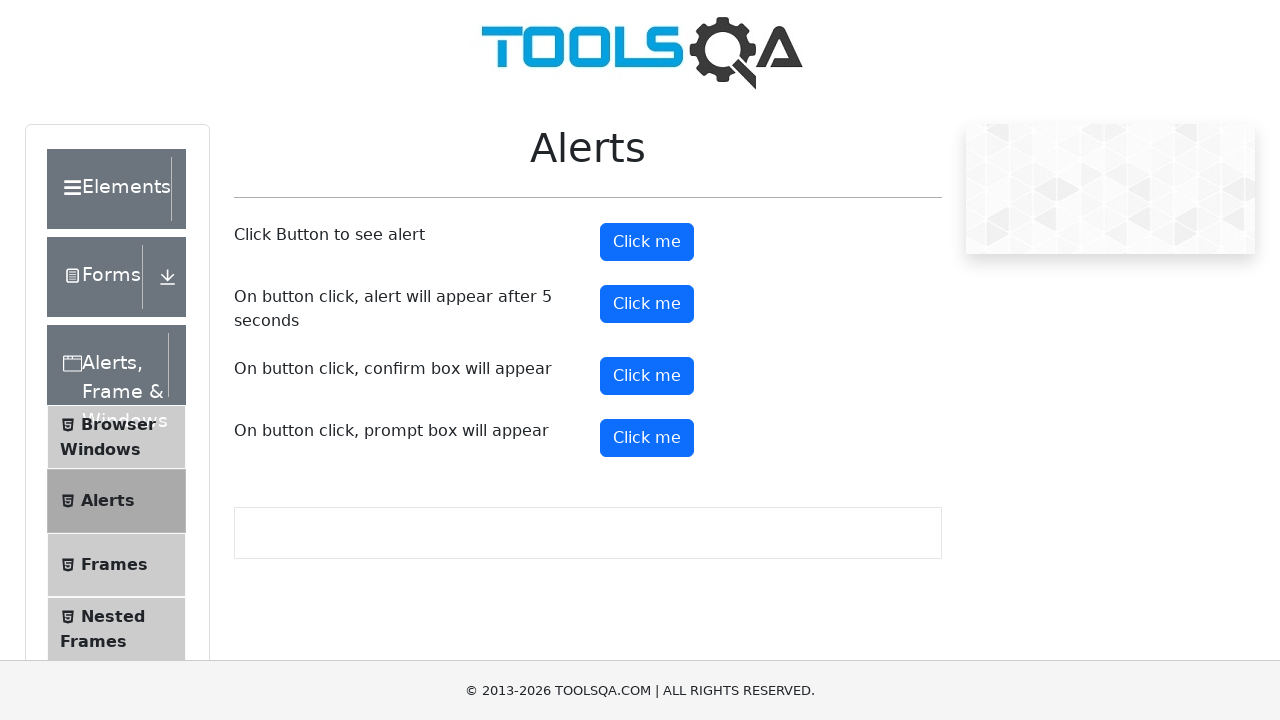

Set up dialog handler to accept prompt with text 'Playwright Testing'
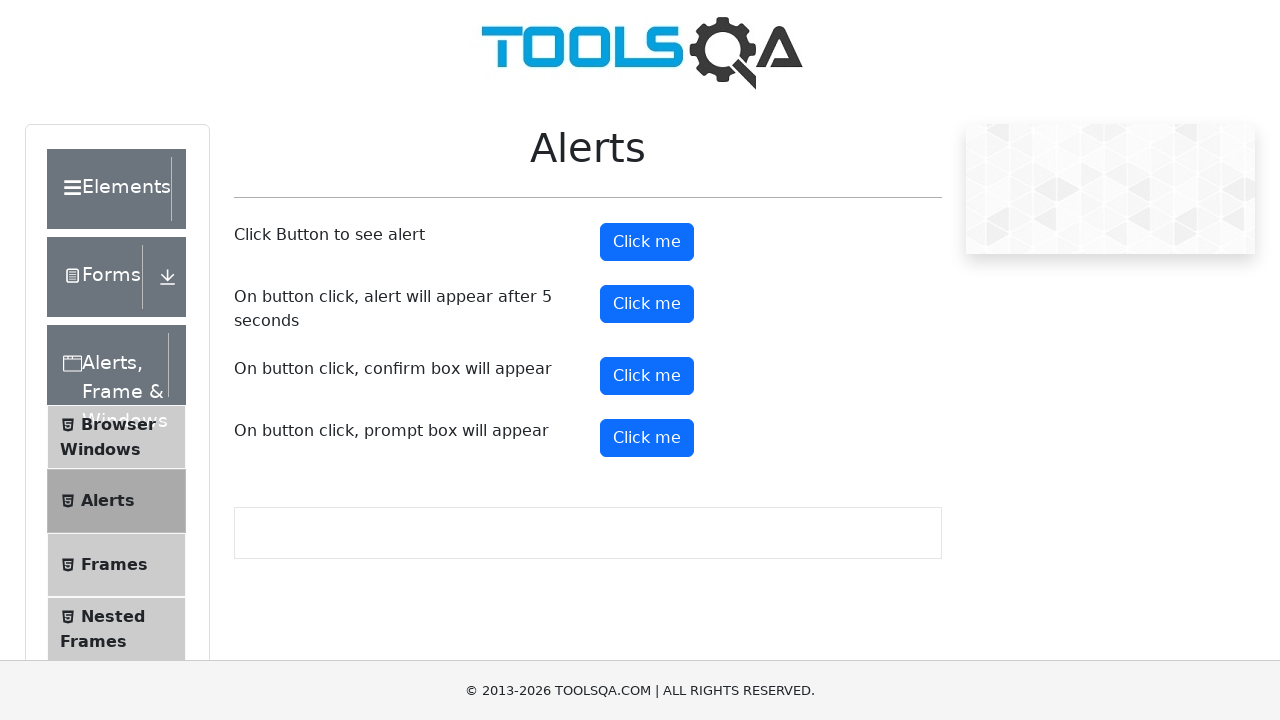

Clicked the prompt alert button at (647, 438) on #promtButton
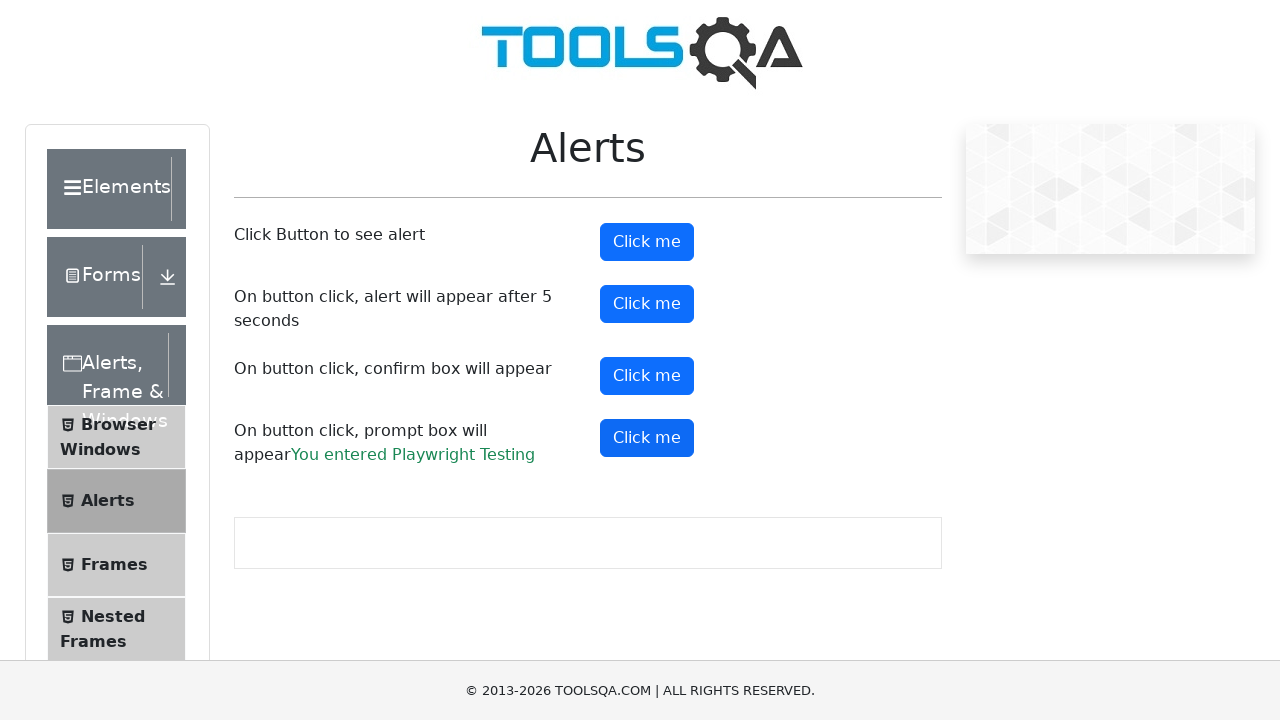

Waited 500ms for prompt dialog to be processed
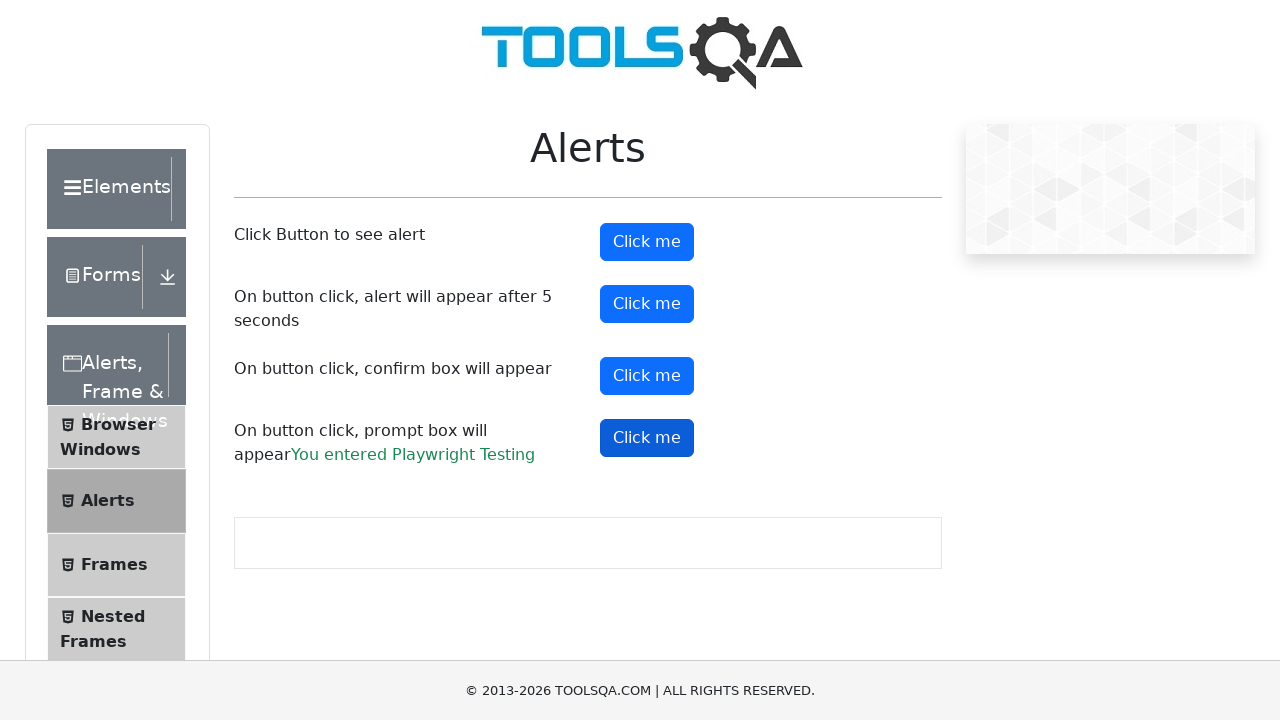

Retrieved prompt result text from page
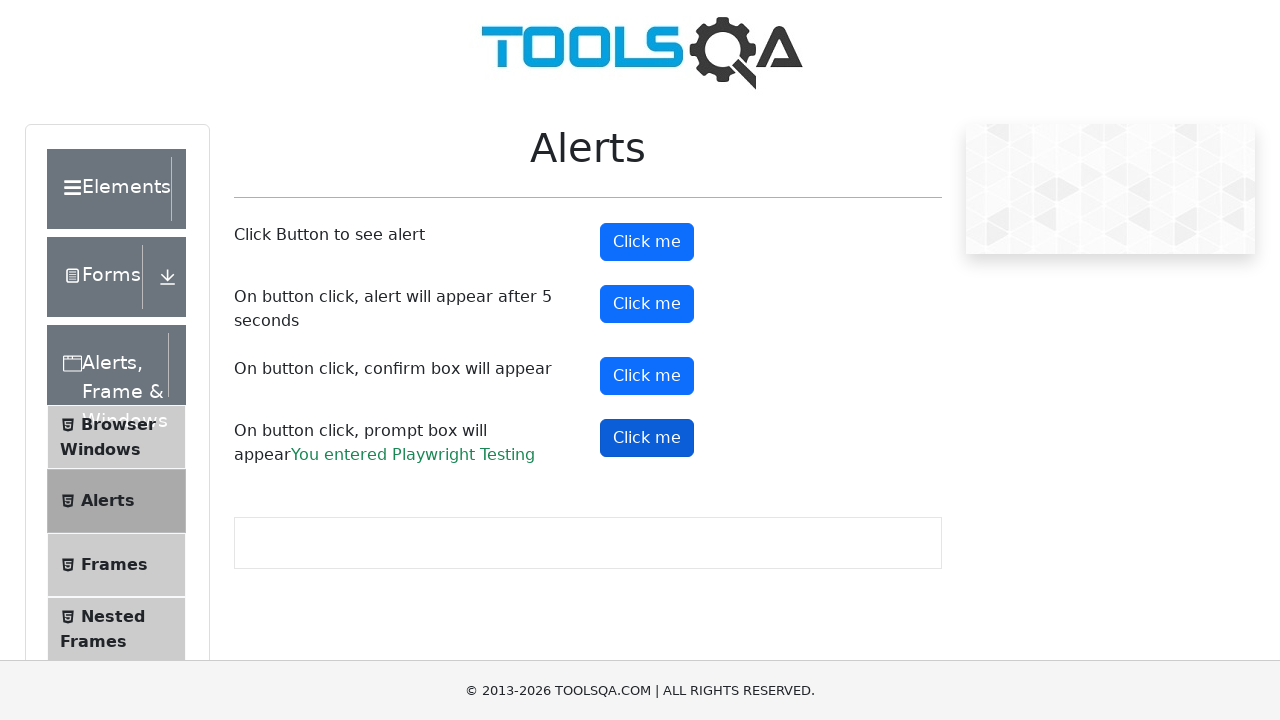

Verified entered text 'Playwright Testing' is displayed in result
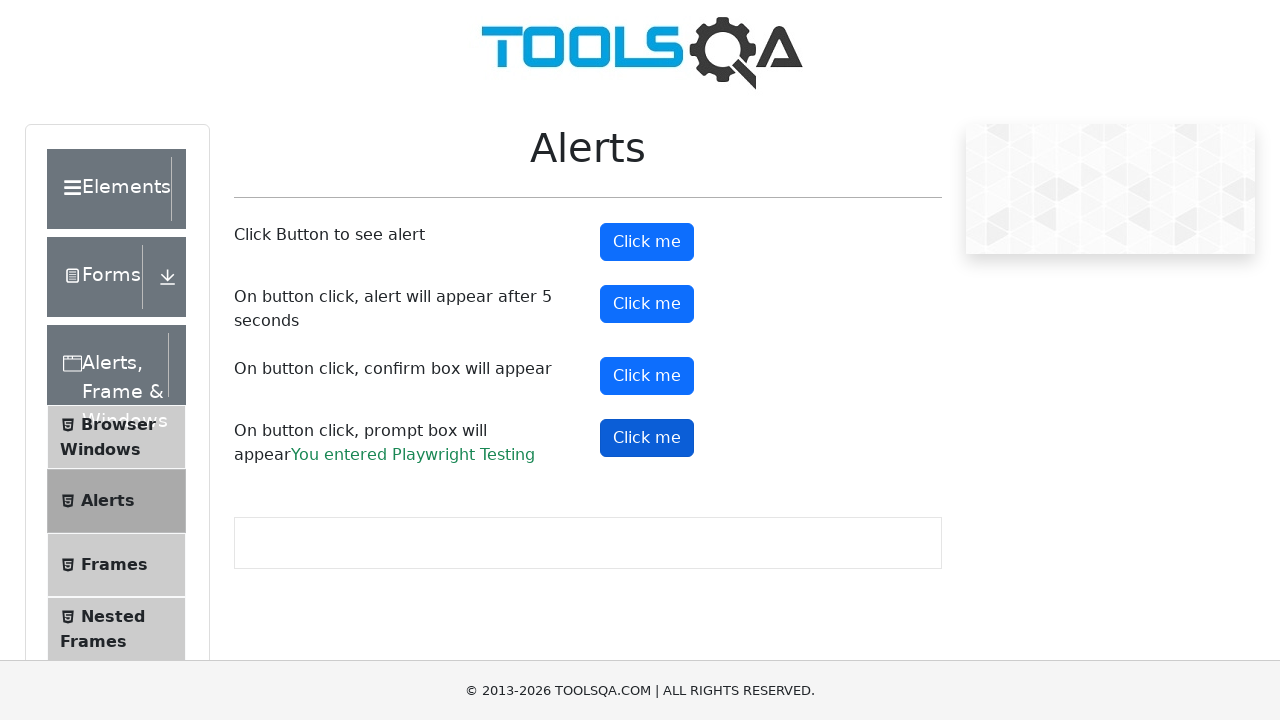

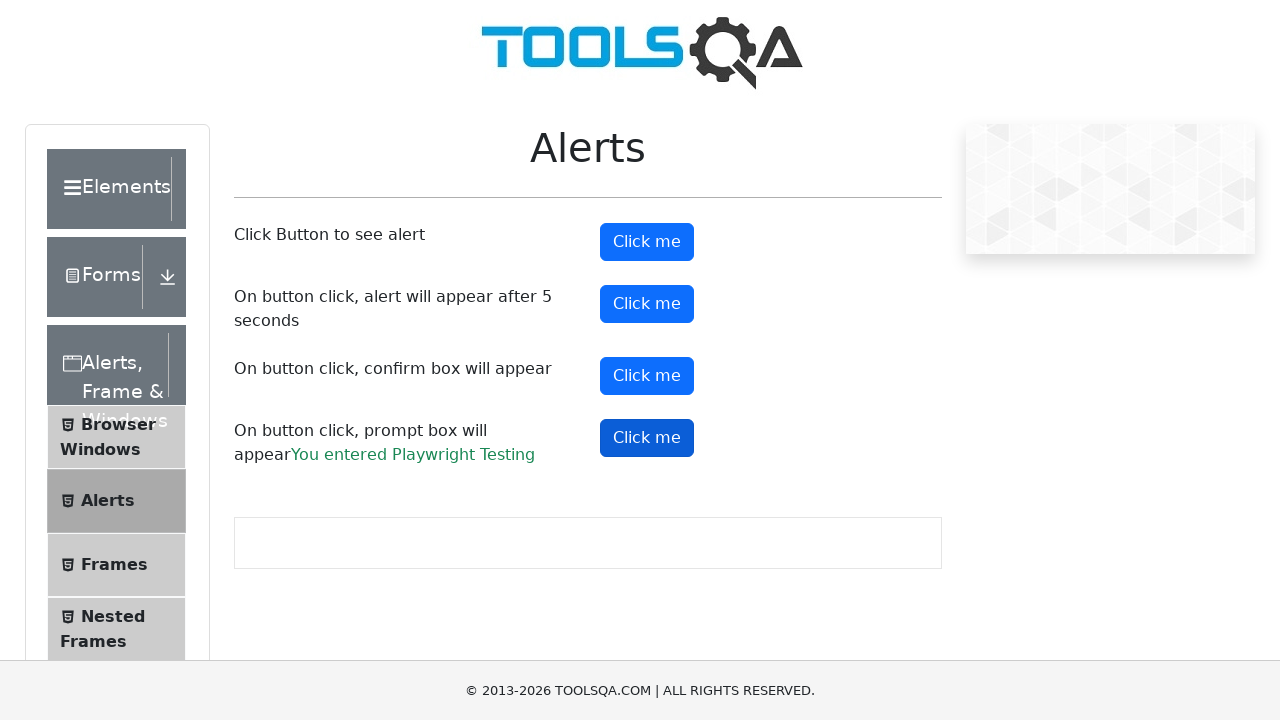